Navigates through multiple websites (example.com, Hacker News, and GitHub) in sequence, waiting for each page to load and verifying the page title is accessible.

Starting URL: https://example.com

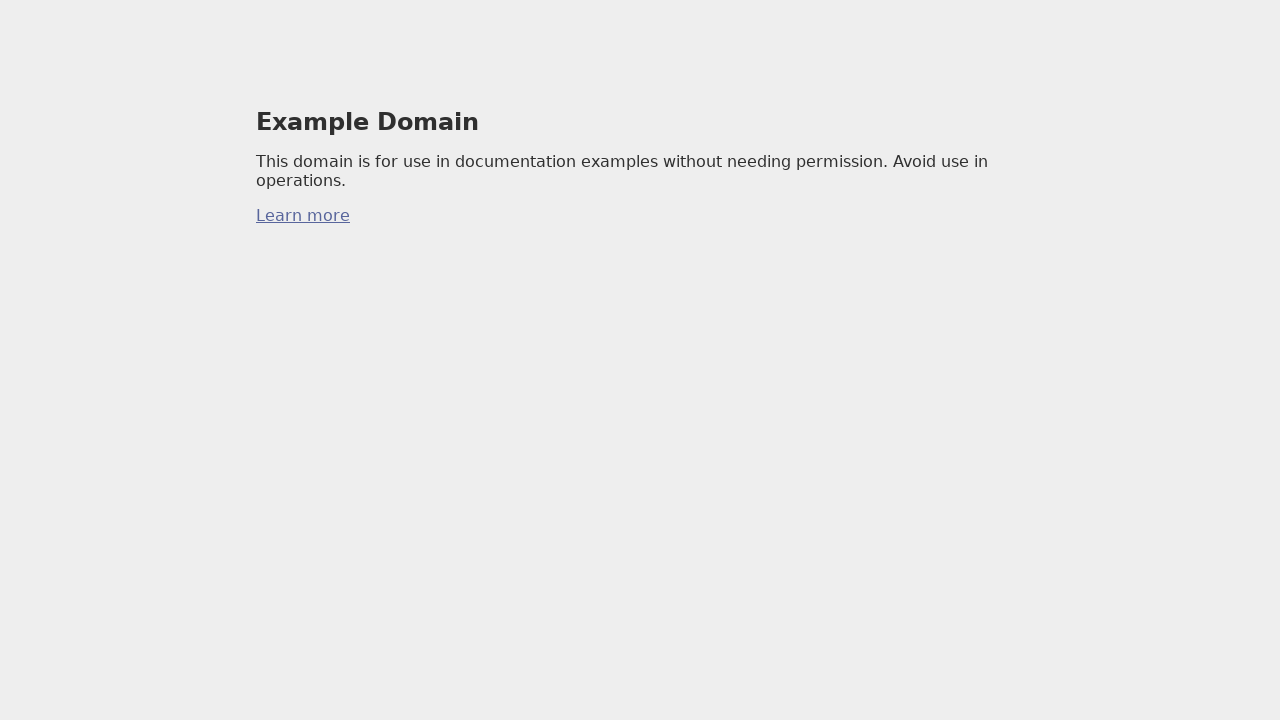

Waited for example.com page to reach domcontentloaded state
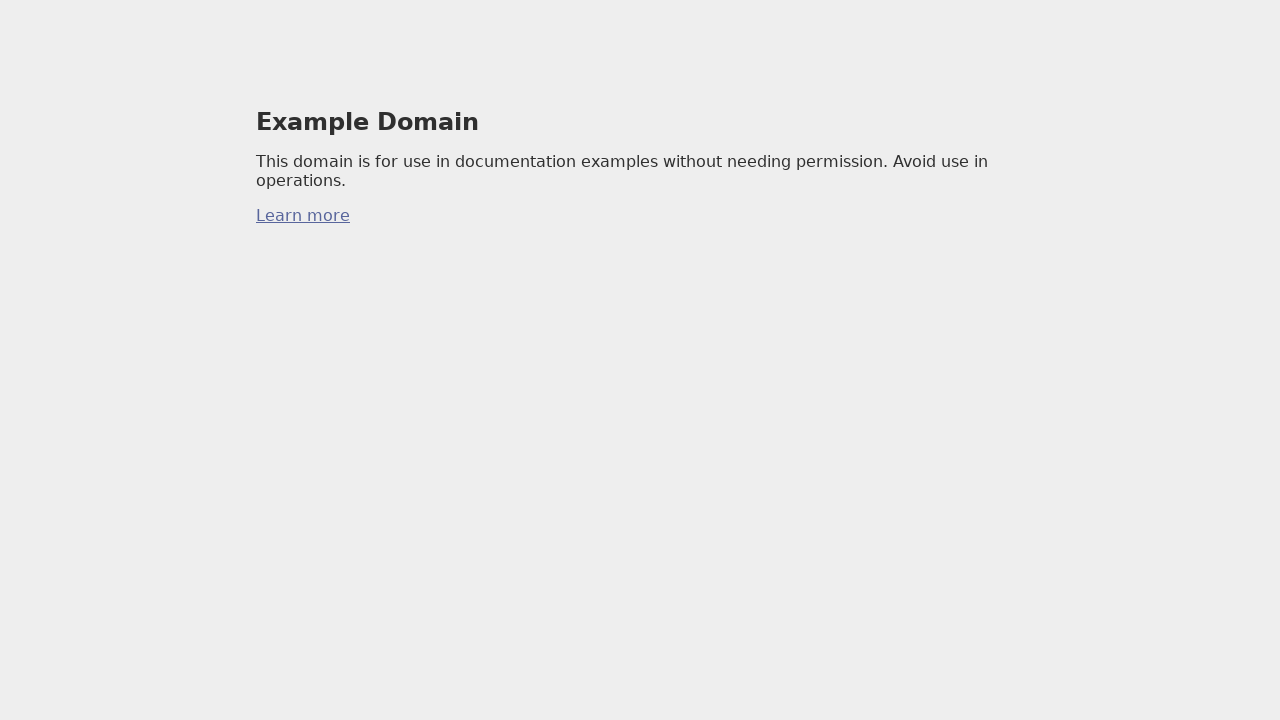

Navigated to Hacker News (https://news.ycombinator.com) and waited for domcontentloaded
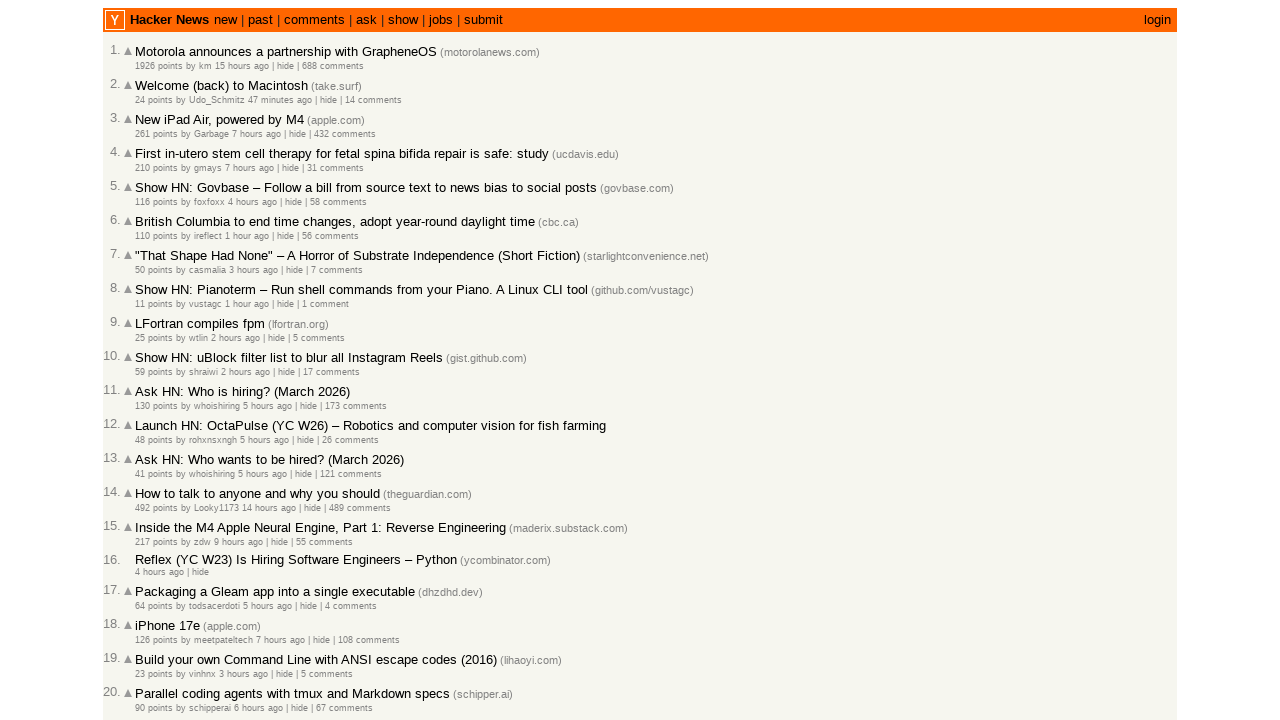

Navigated to GitHub (https://github.com) and waited for domcontentloaded
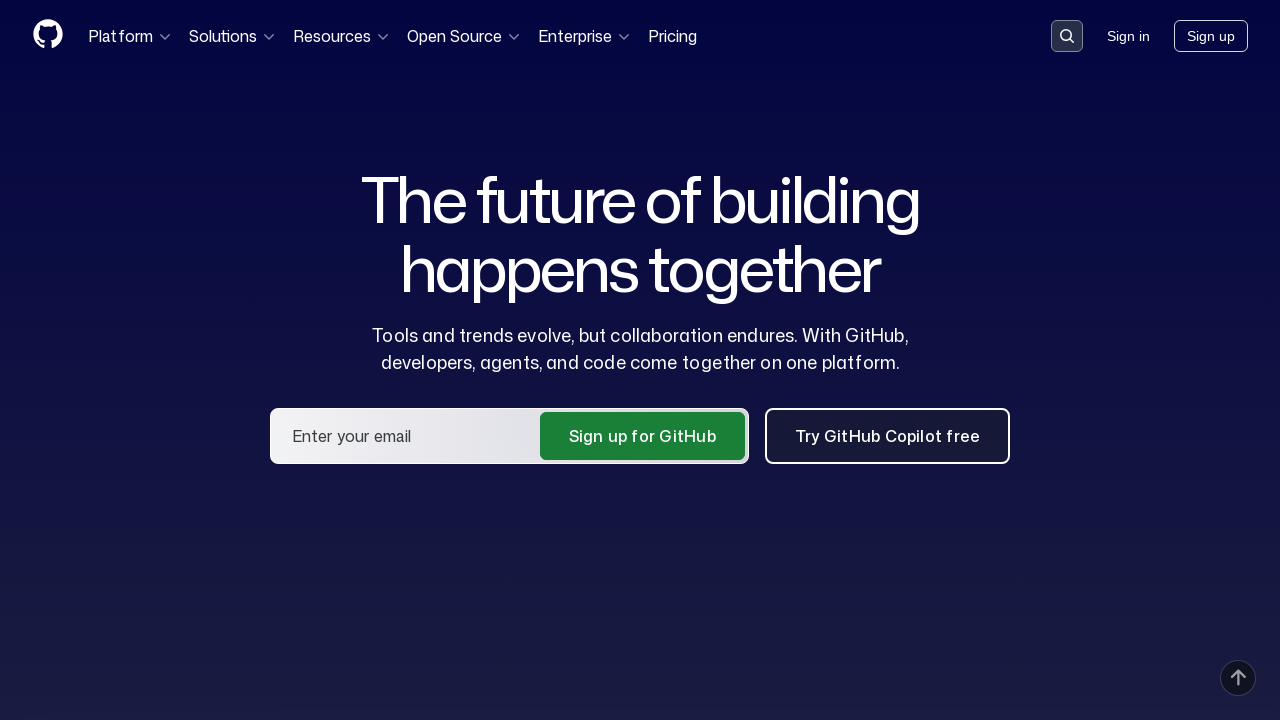

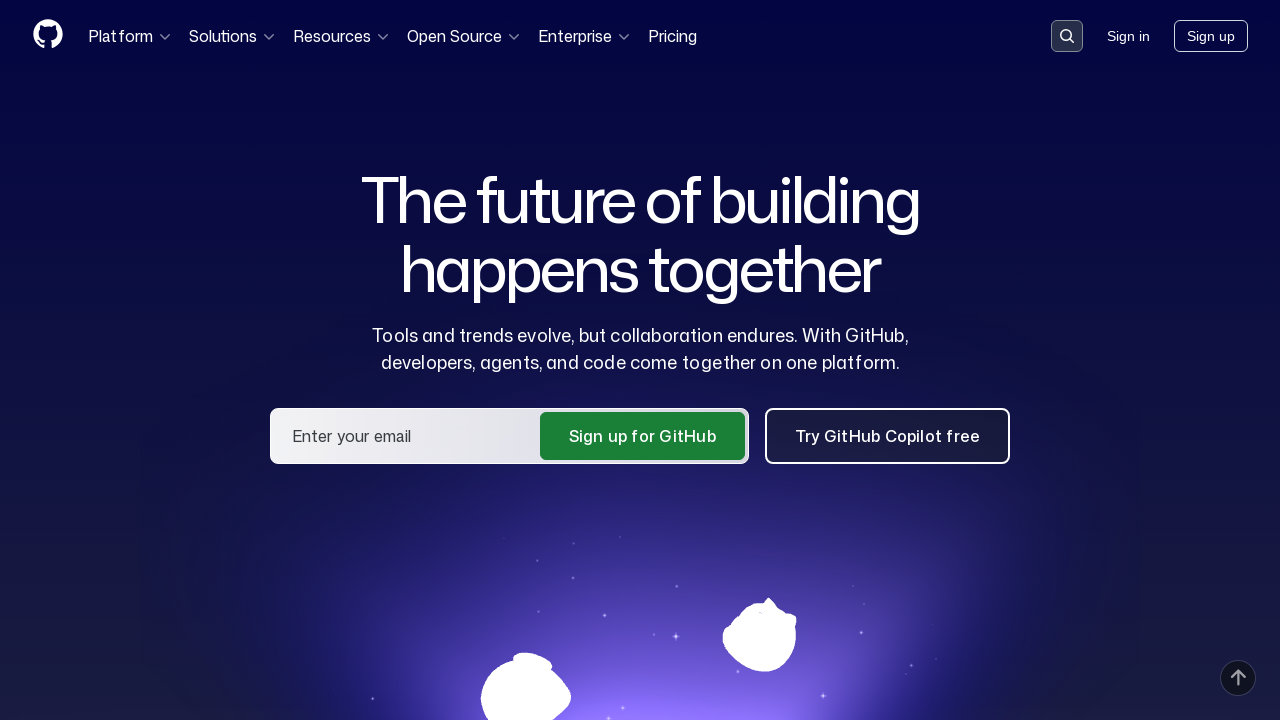